Tests various CSS selector and XPath locator strategies on a practice automation page, interacting with radio buttons, checkboxes, text inputs, and extracting table data

Starting URL: https://rahulshettyacademy.com/AutomationPractice/

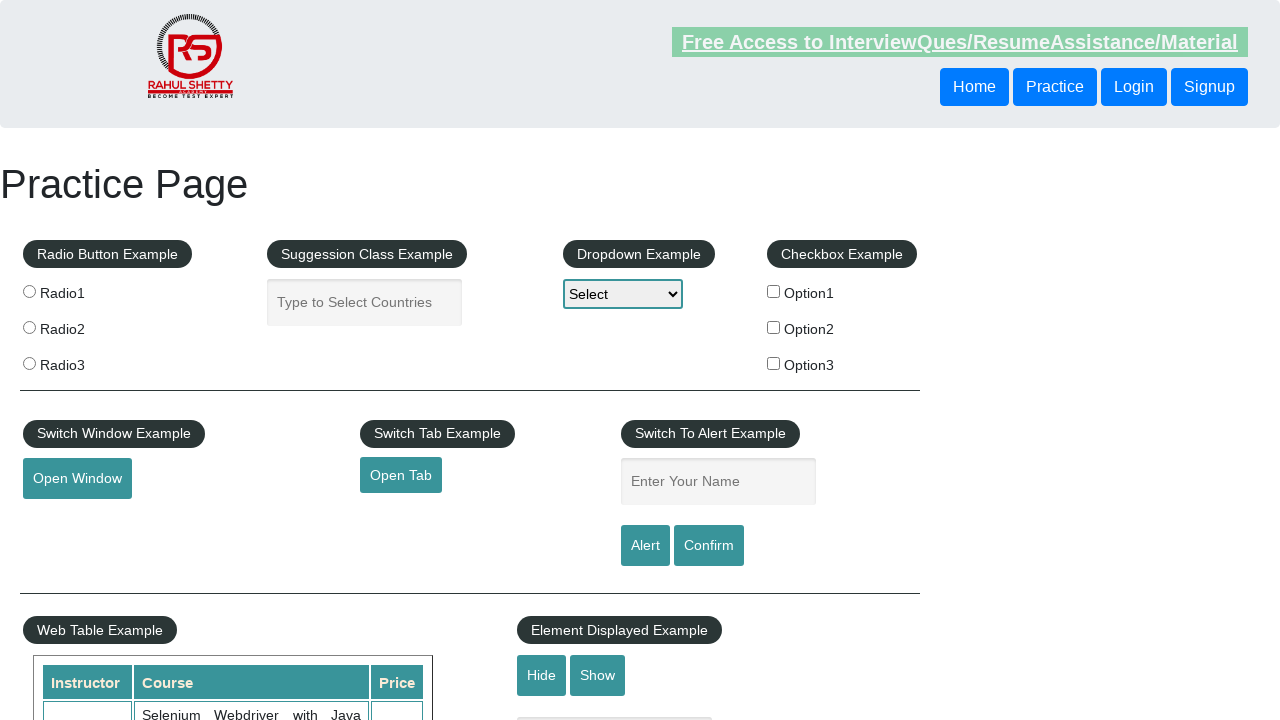

Clicked radio button 2 using CSS selector at (29, 327) on input[value='radio2']
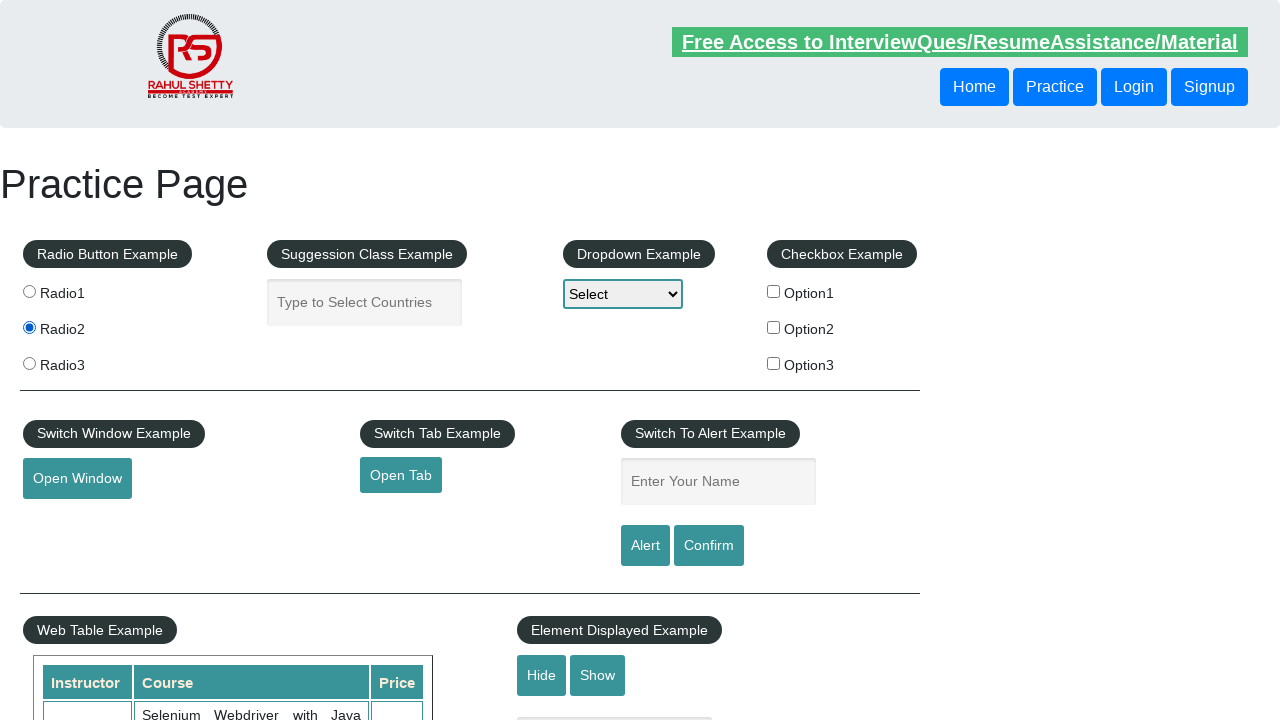

Clicked radio button 3 using XPath selector at (29, 363) on xpath=//input[@value='radio3']
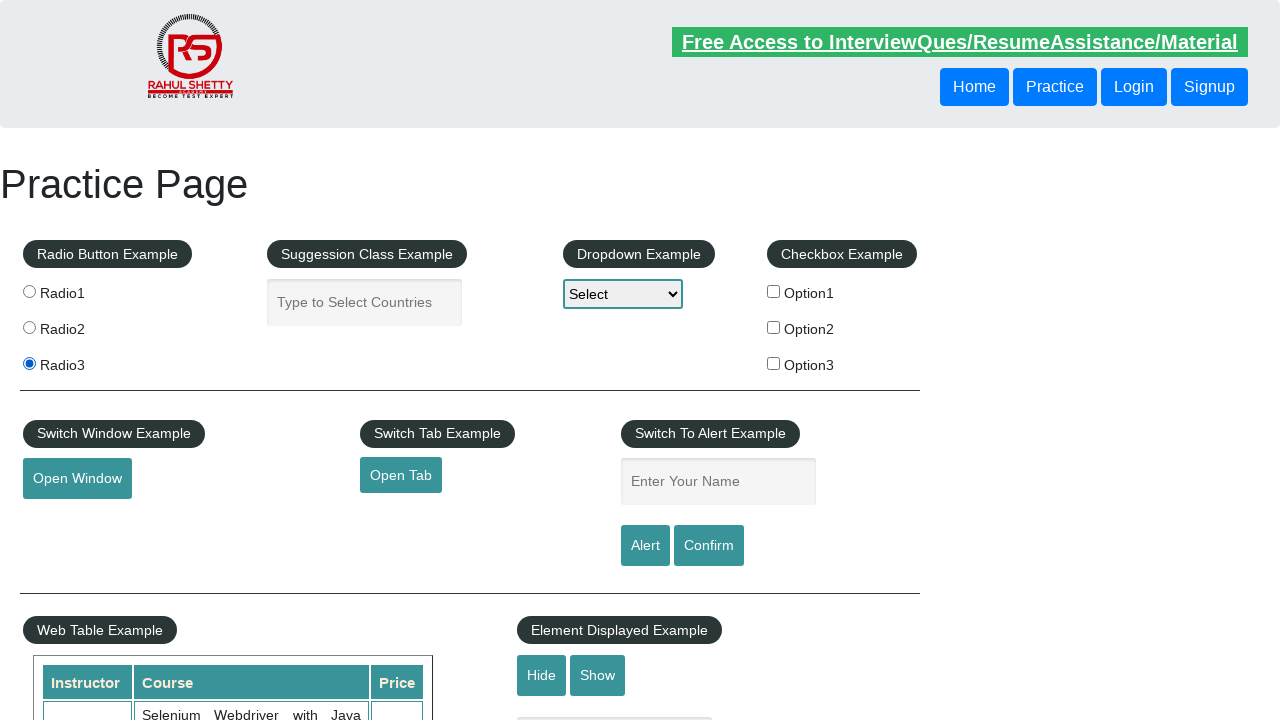

Clicked checkbox option 1 using ID selector at (774, 291) on #checkBoxOption1
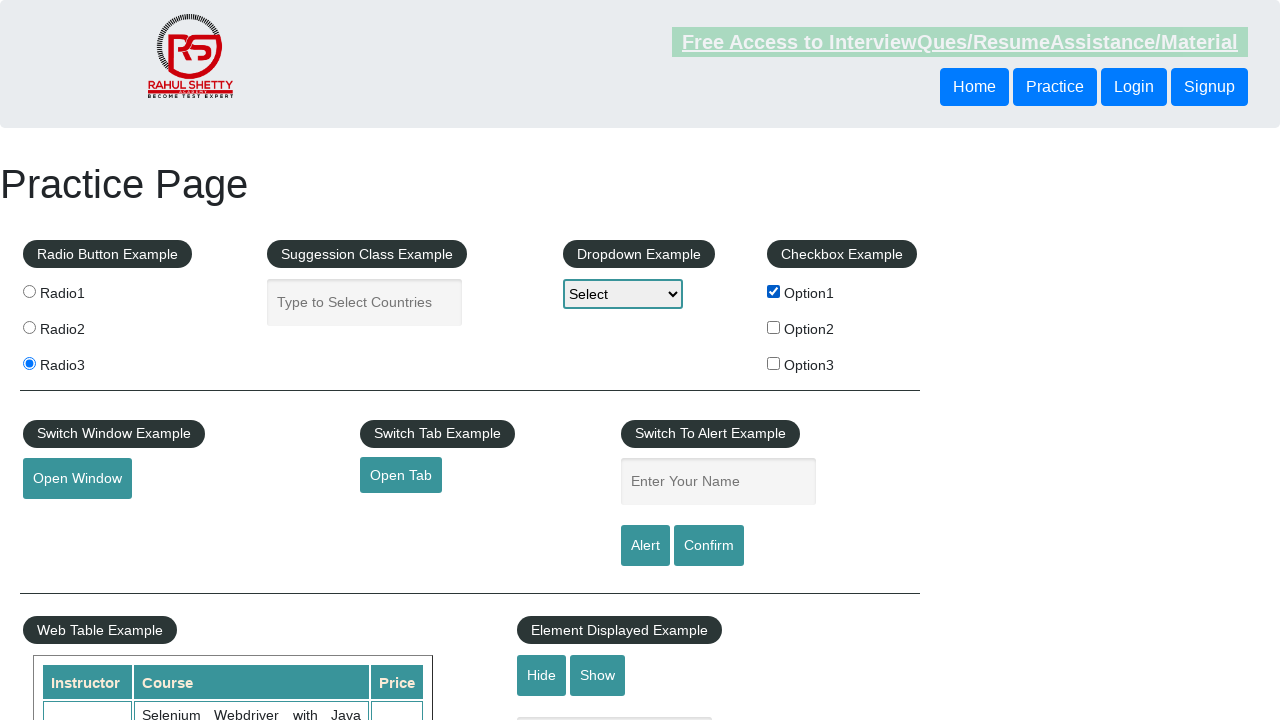

Clicked element with radioButton class at (29, 291) on .radioButton
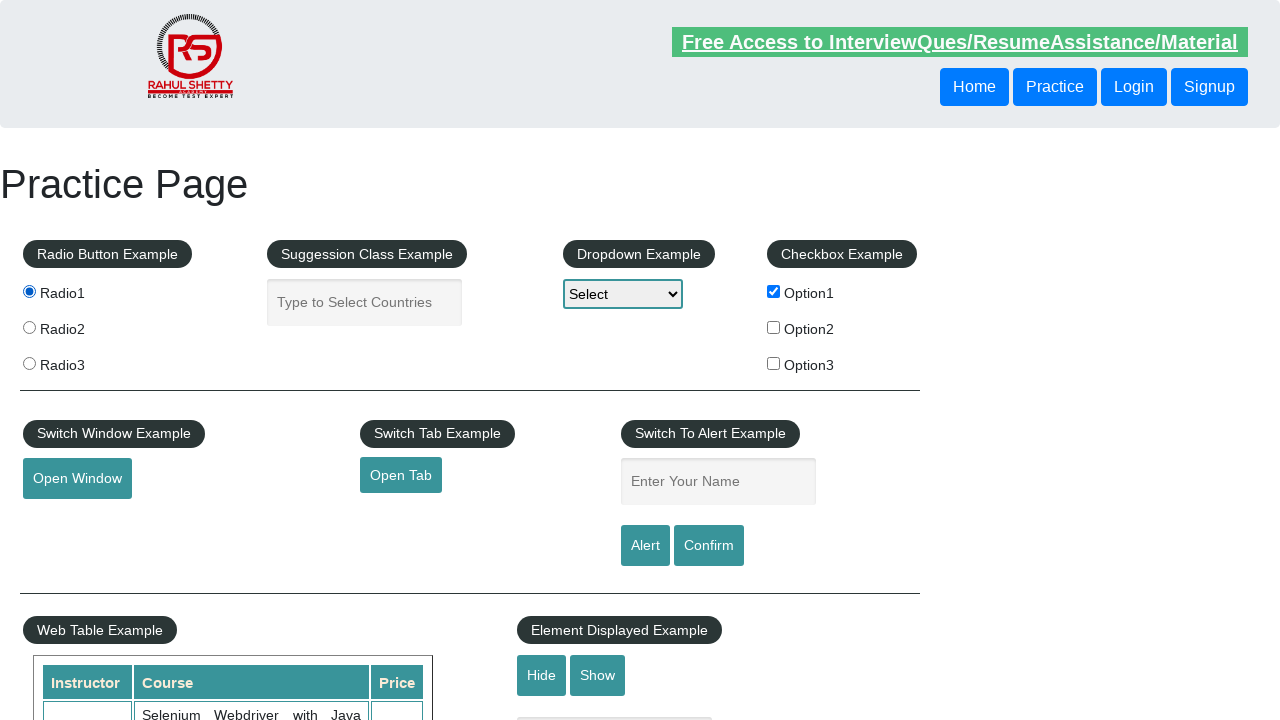

Clicked radio3 using wildcard XPath selector at (29, 363) on xpath=//*[@value='radio3']
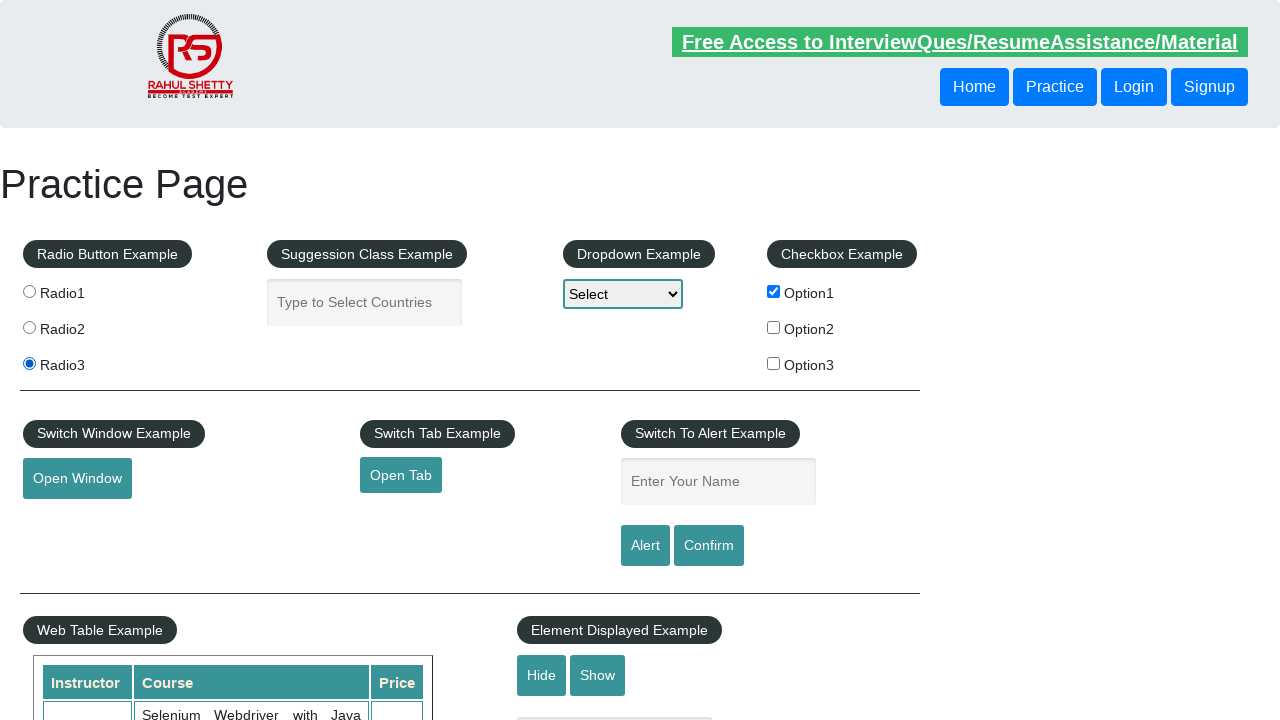

Clicked radio1 using compound CSS selector at (29, 291) on input[name='radioButton'][value='radio1']
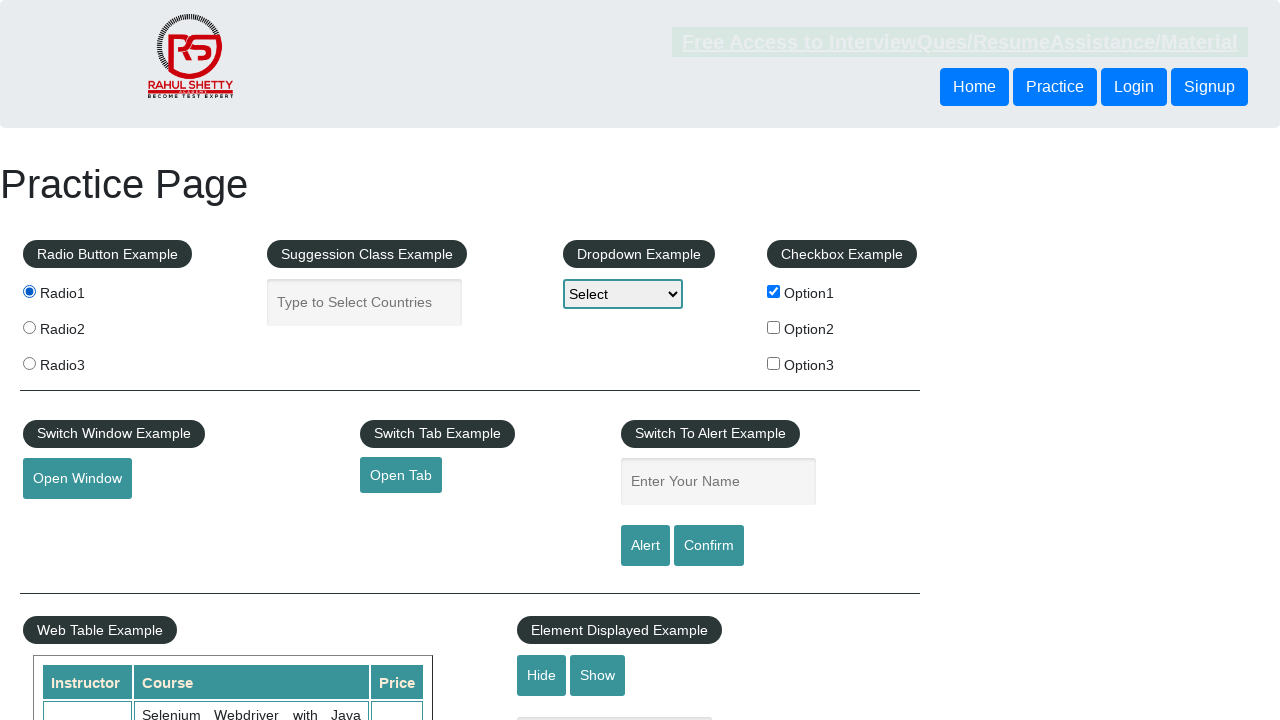

Clicked radio2 using compound XPath selector at (29, 327) on xpath=//input[@name='radioButton' and @value='radio2']
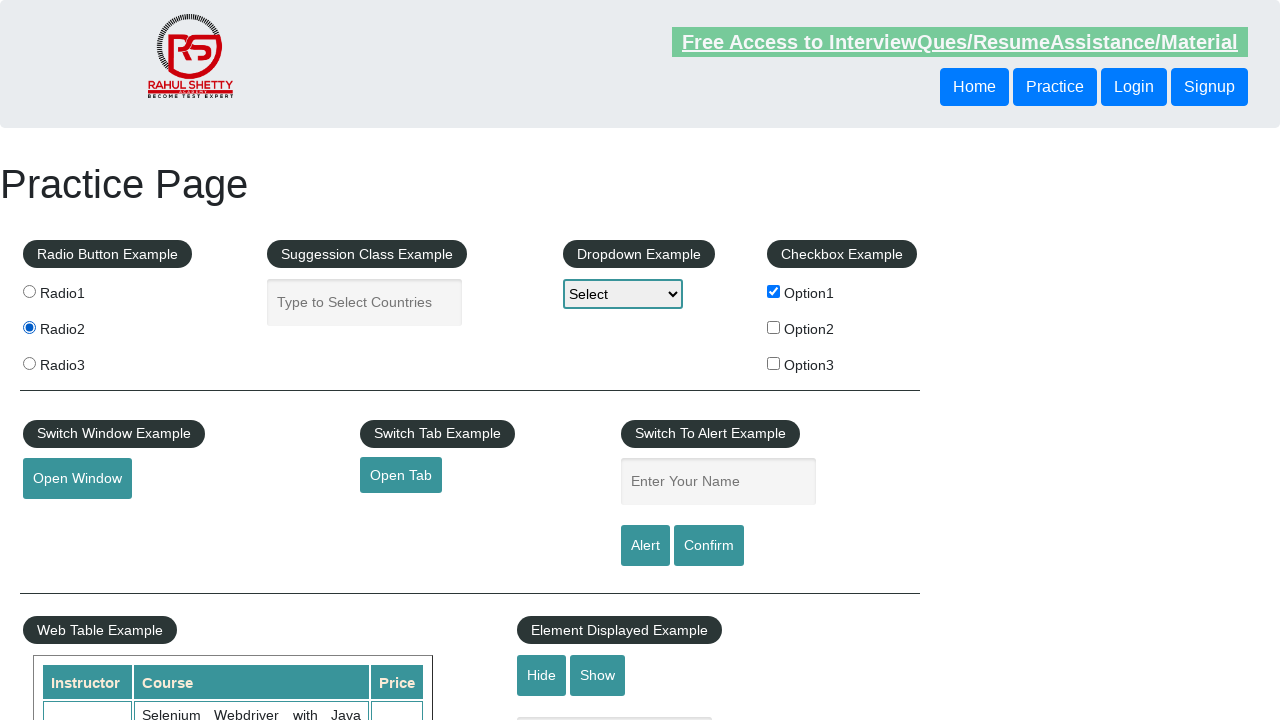

Filled input field with 'Hello CSS' using starts-with CSS selector on input[placeholder^="Enter Your "]
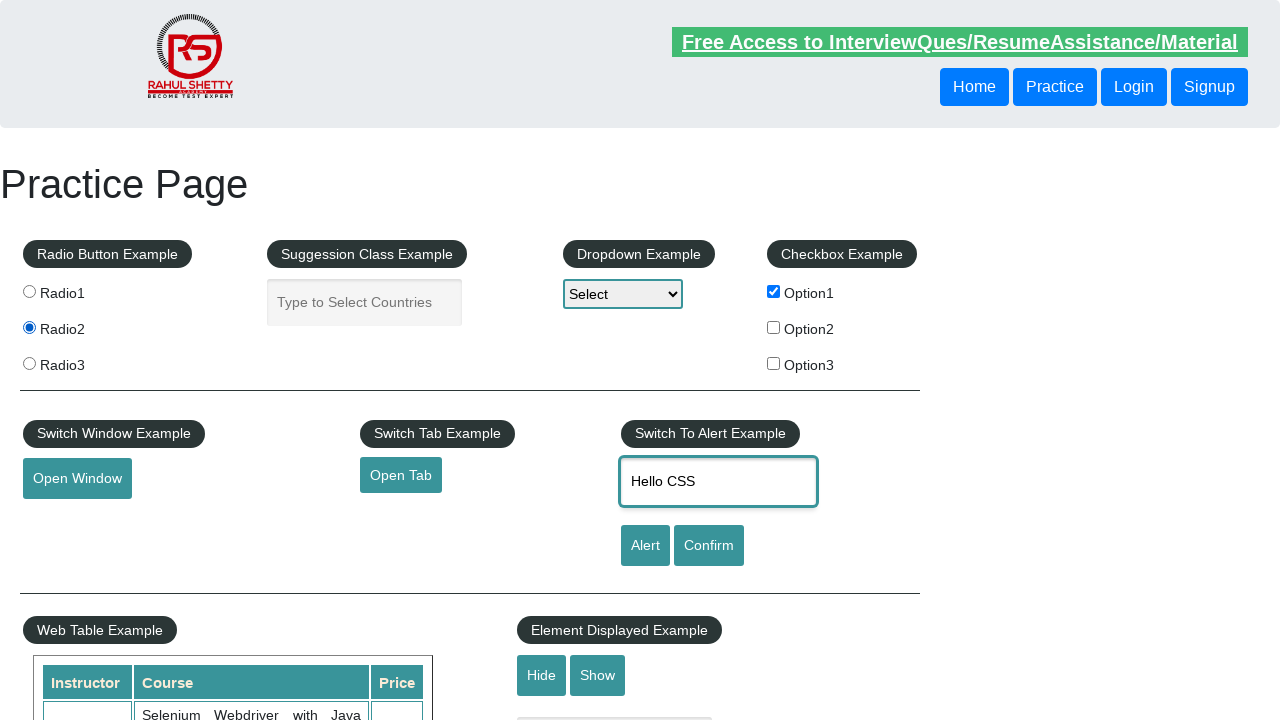

Filled input field with 'Hello Xpath' using starts-with XPath selector on //input[starts-with(@placeholder,"Enter Your ")]
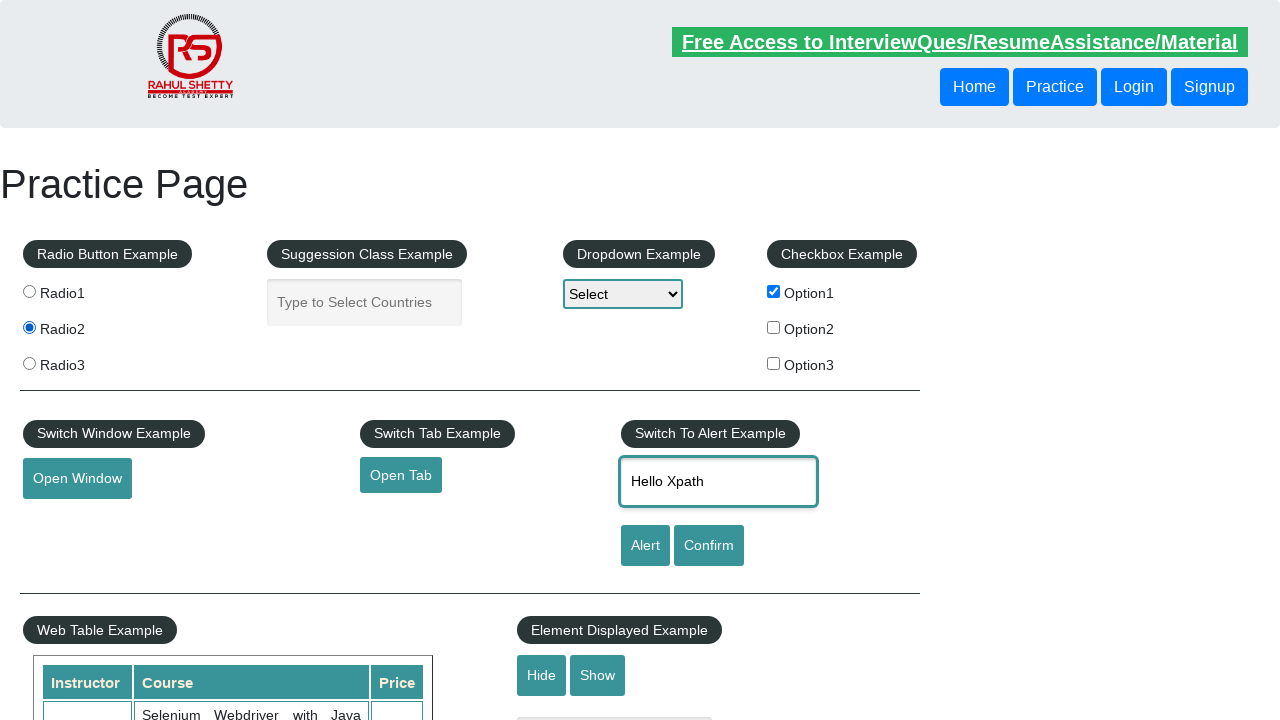

Filled input field with 'Hello CSS Contains' using contains CSS selector on input[placeholder*="Enter "]
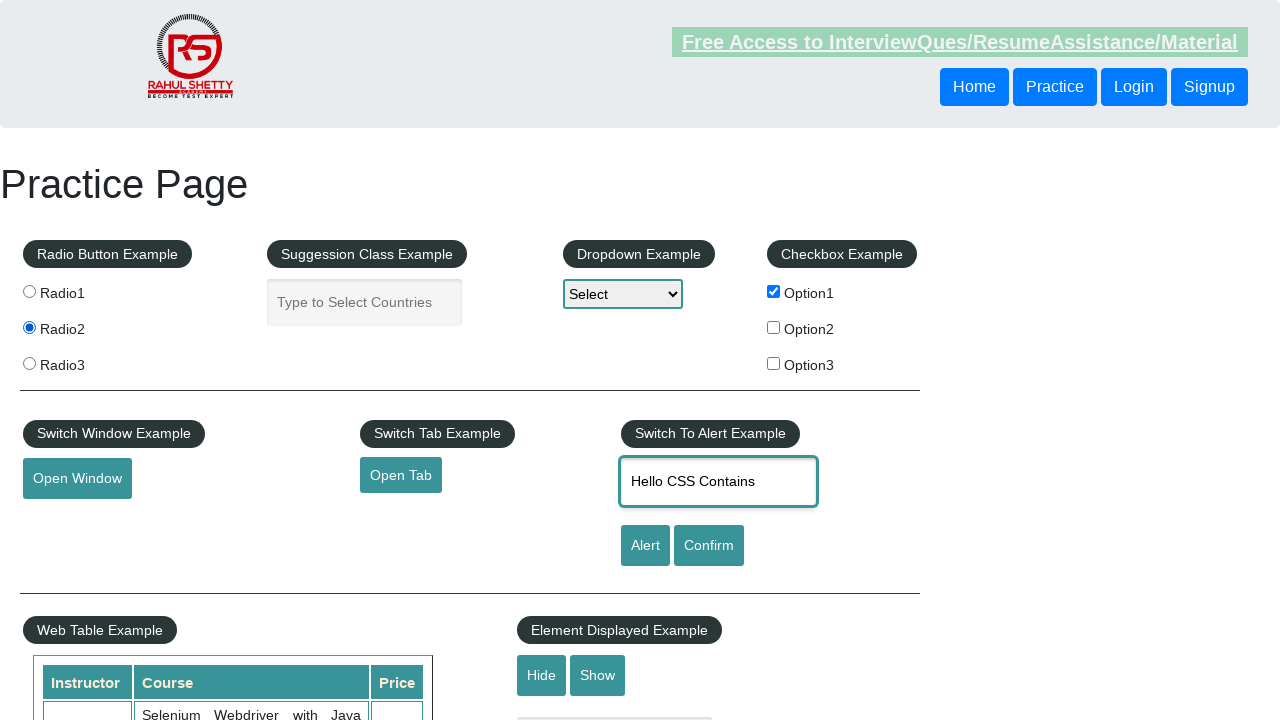

Filled input field with 'Hello Xpath Contains' using contains XPath selector on //input[contains(@placeholder,"Enter ")]
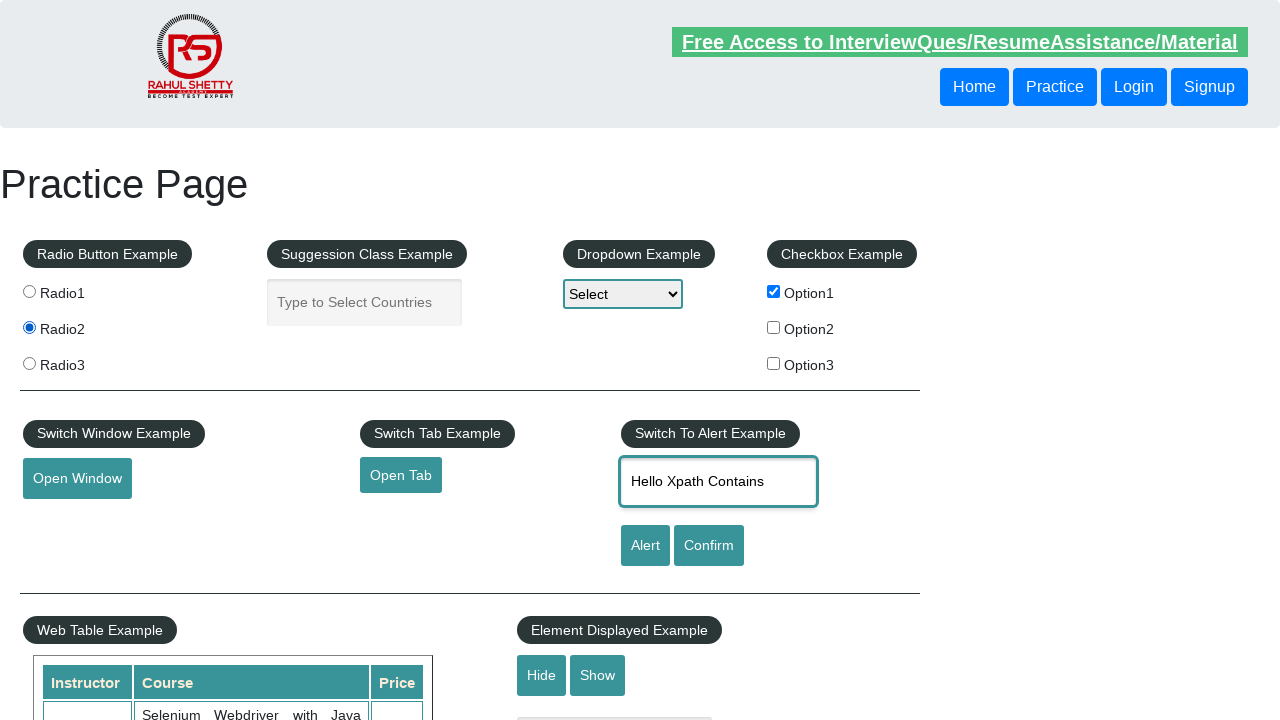

Verified first table header is present
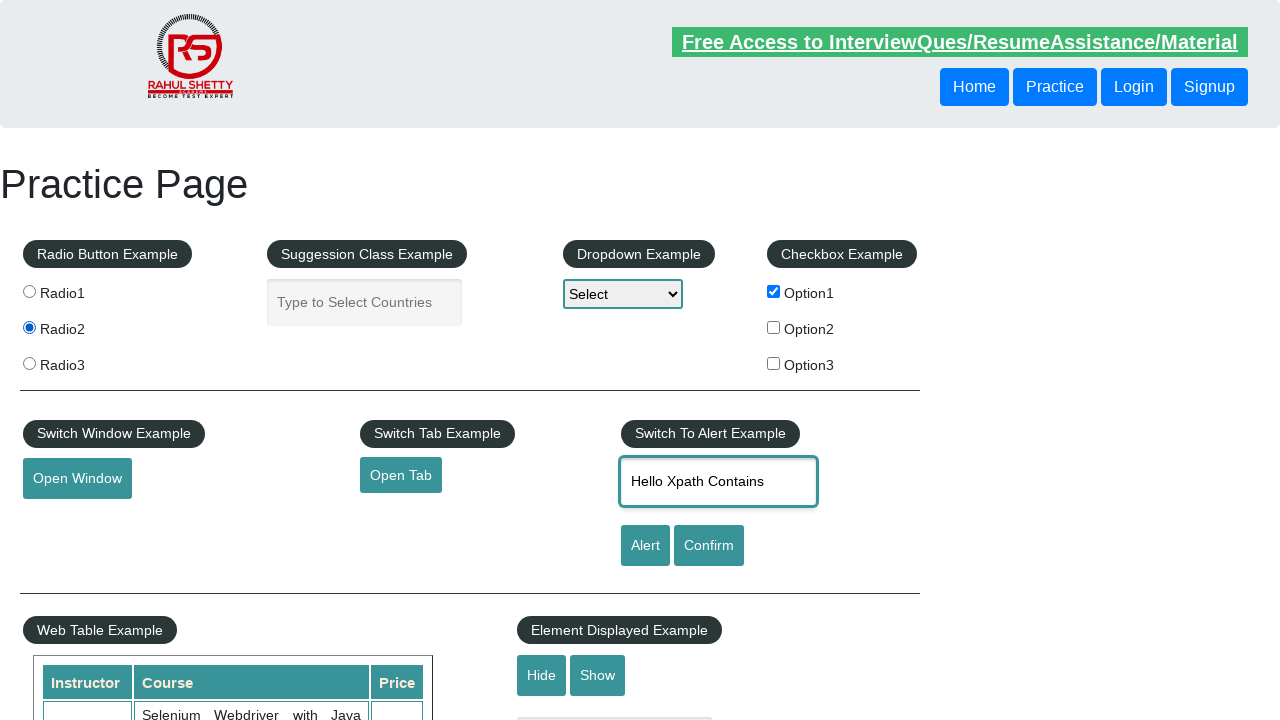

Verified second table header is present
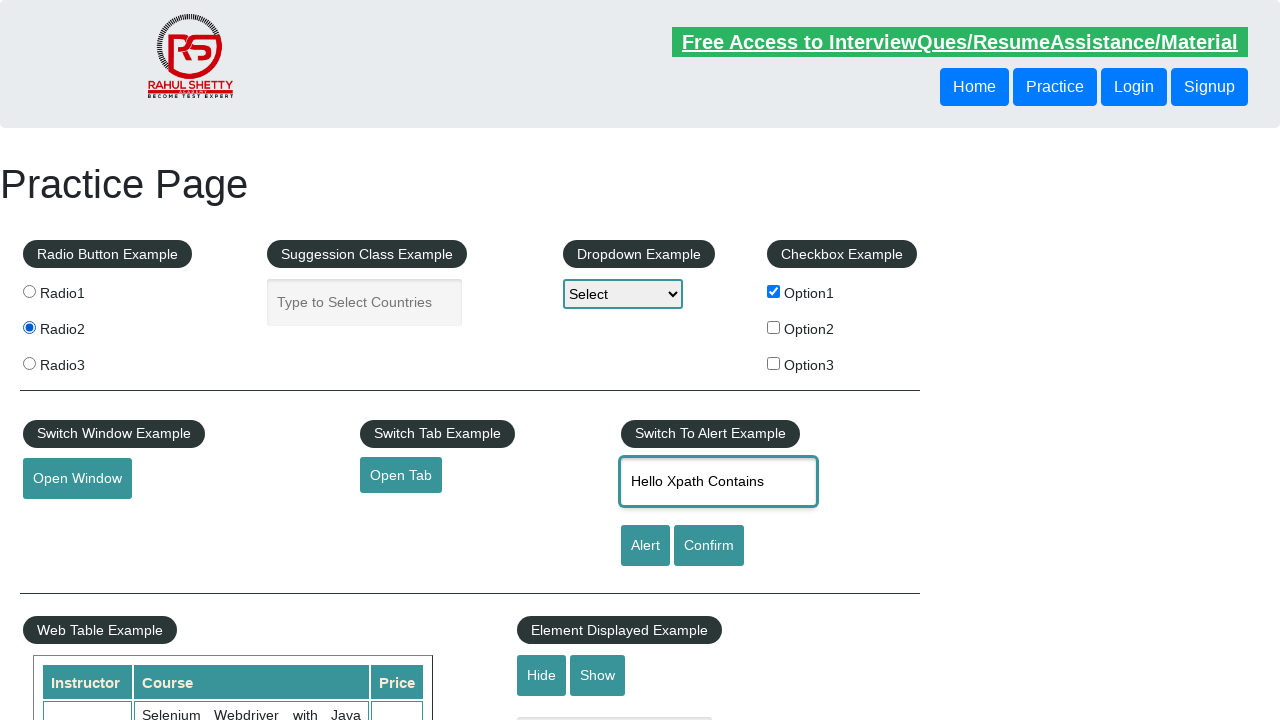

Verified last table header is present
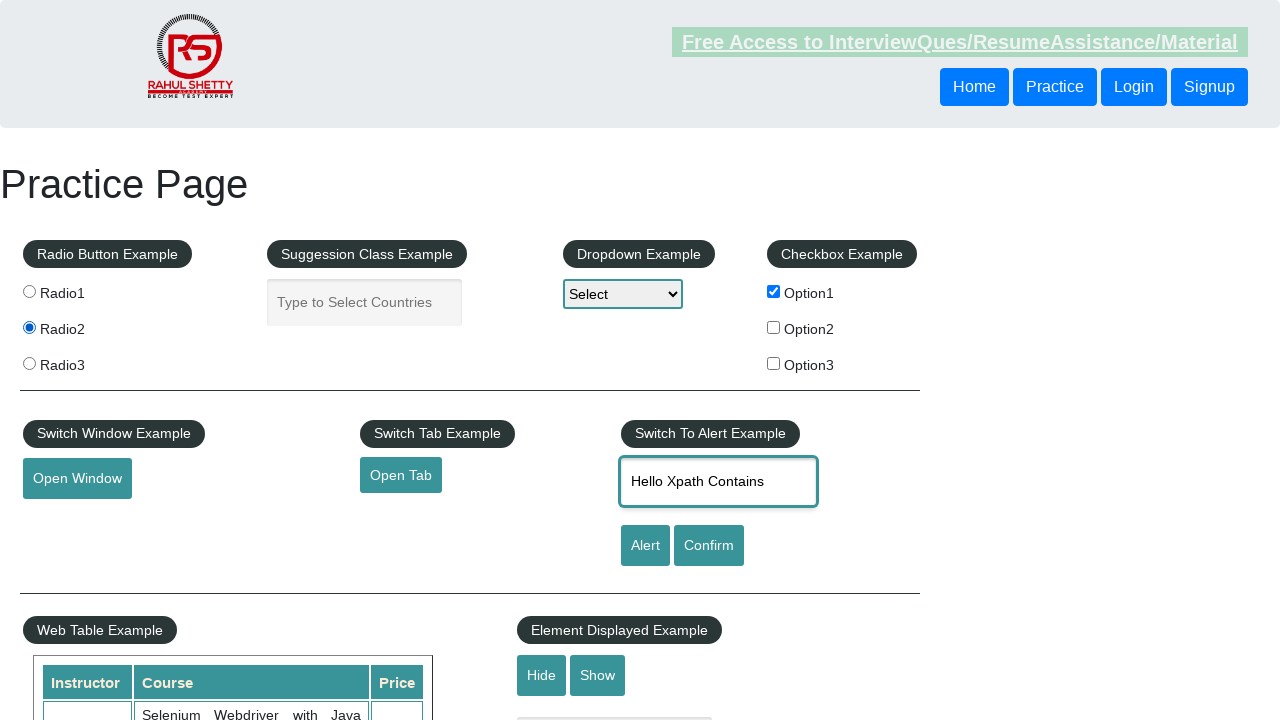

Verified table data cells are present
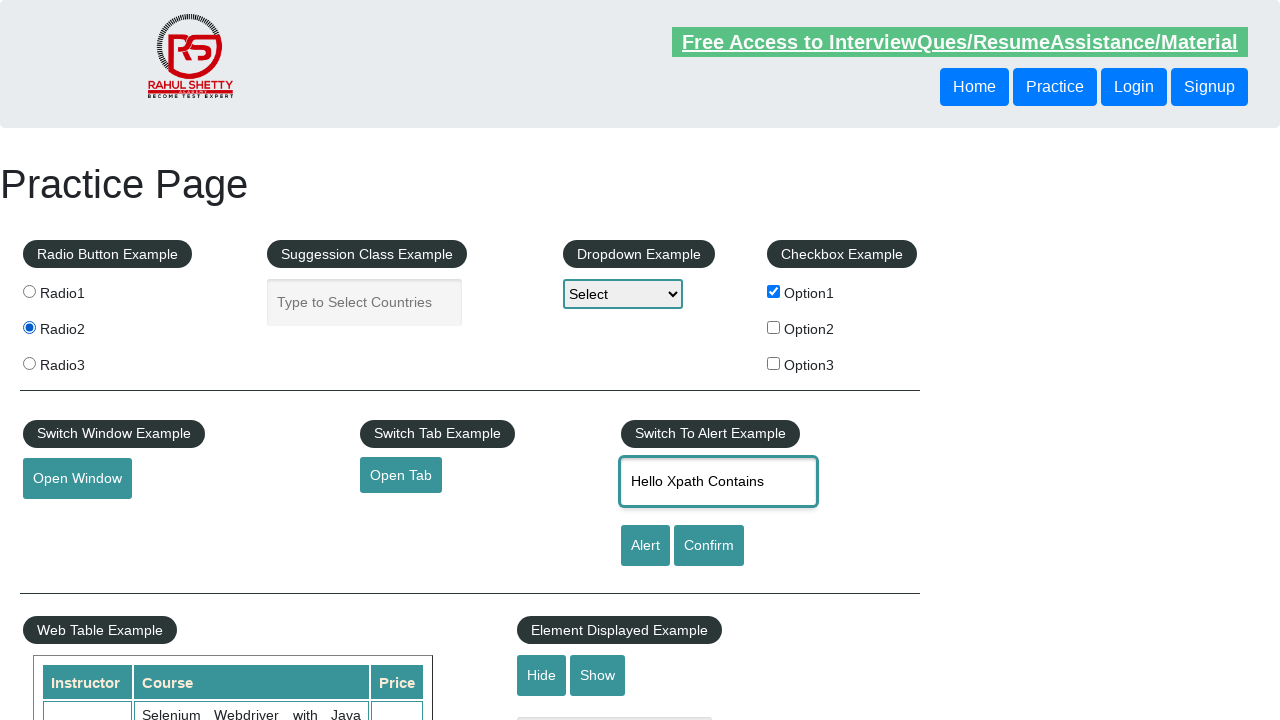

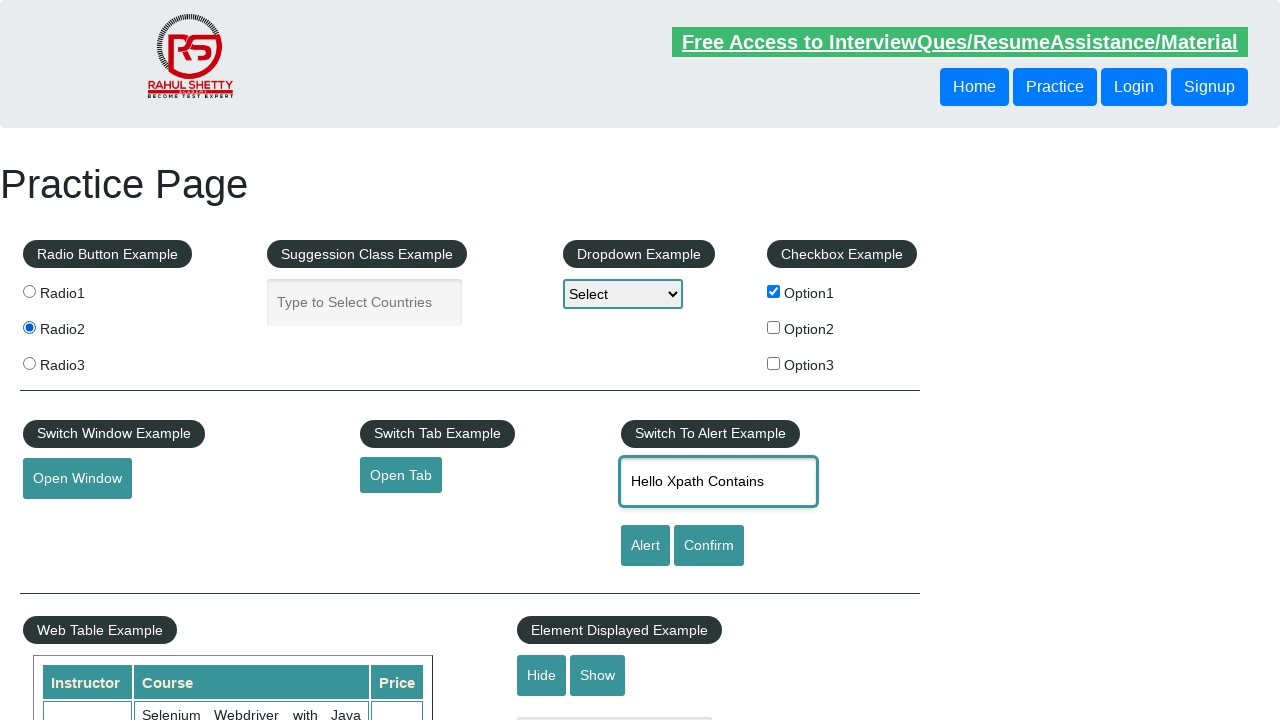